Tests multi-selection functionality on a list page by scrolling down and selecting multiple list items with Ctrl+click

Starting URL: https://leafground.com/list.xhtml

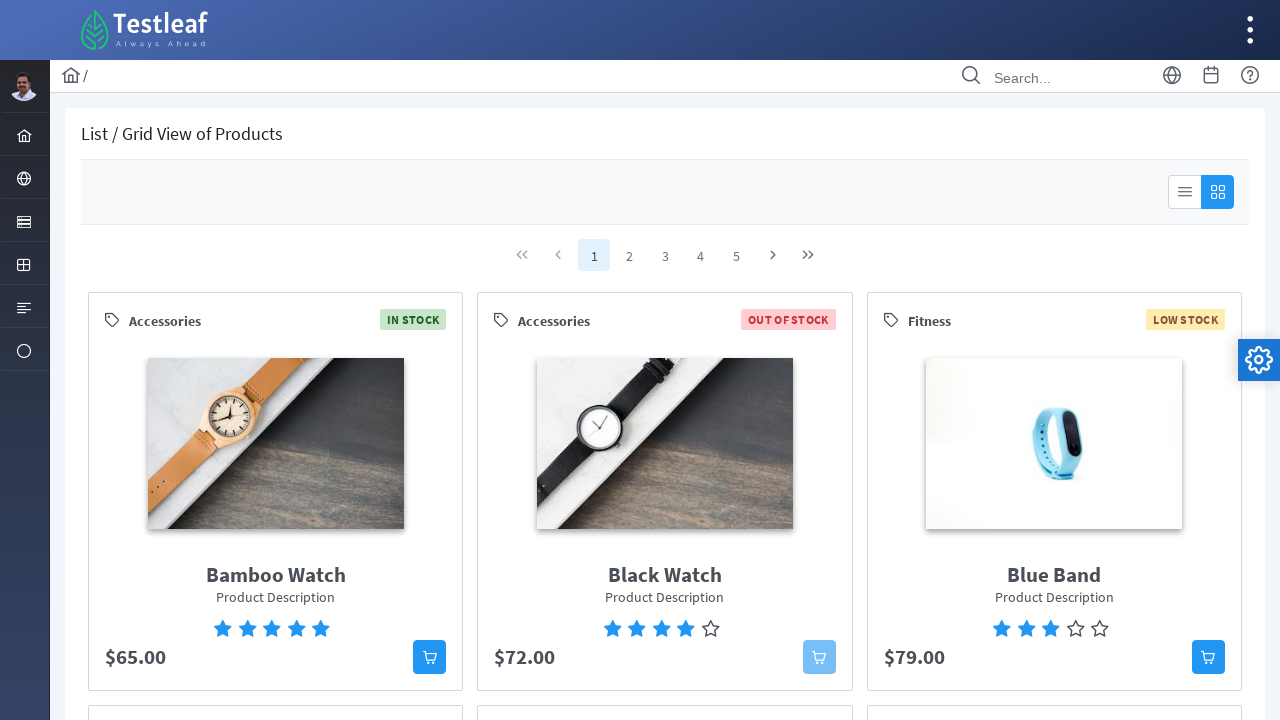

Pressed PageDown to scroll down the list page
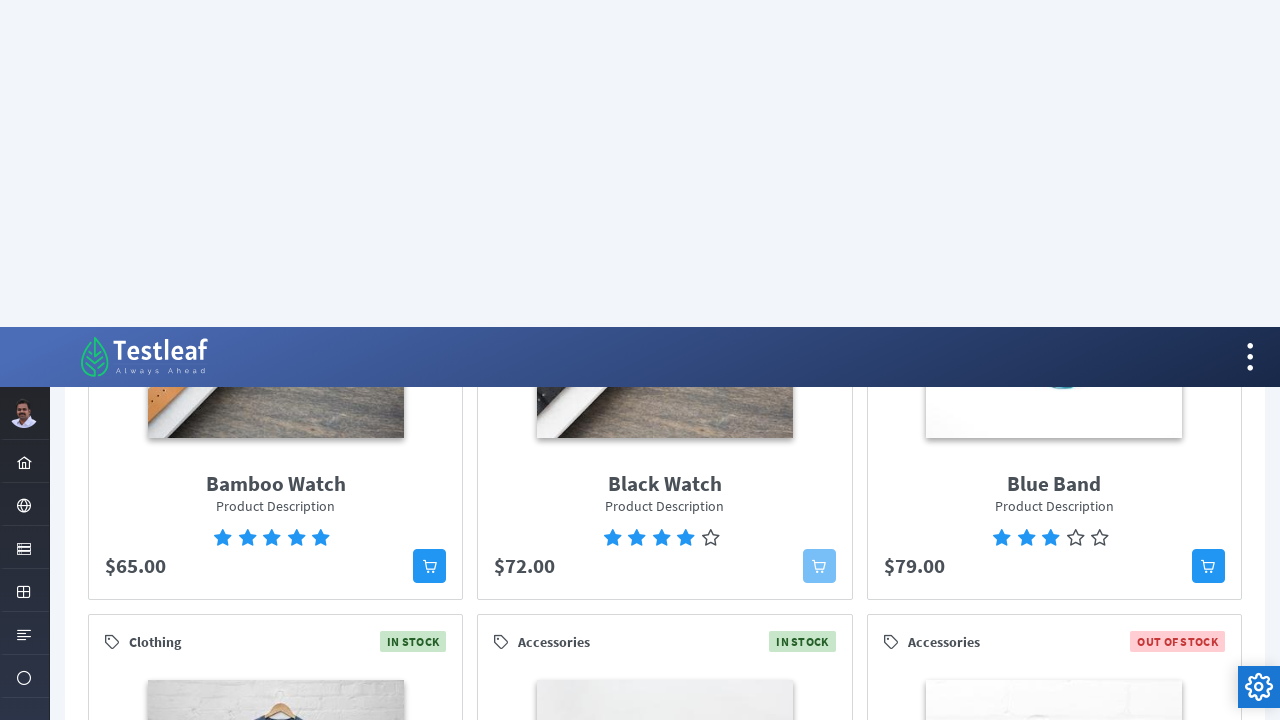

List items loaded and became visible
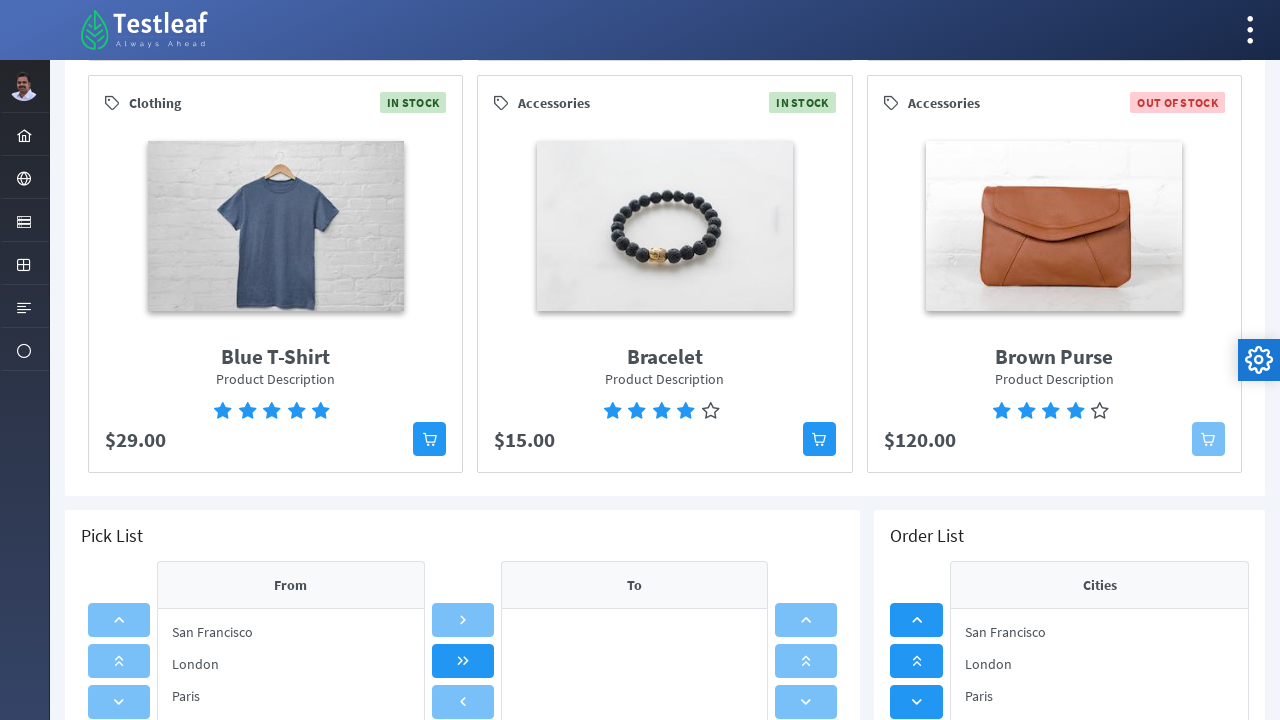

Retrieved all list items from the page
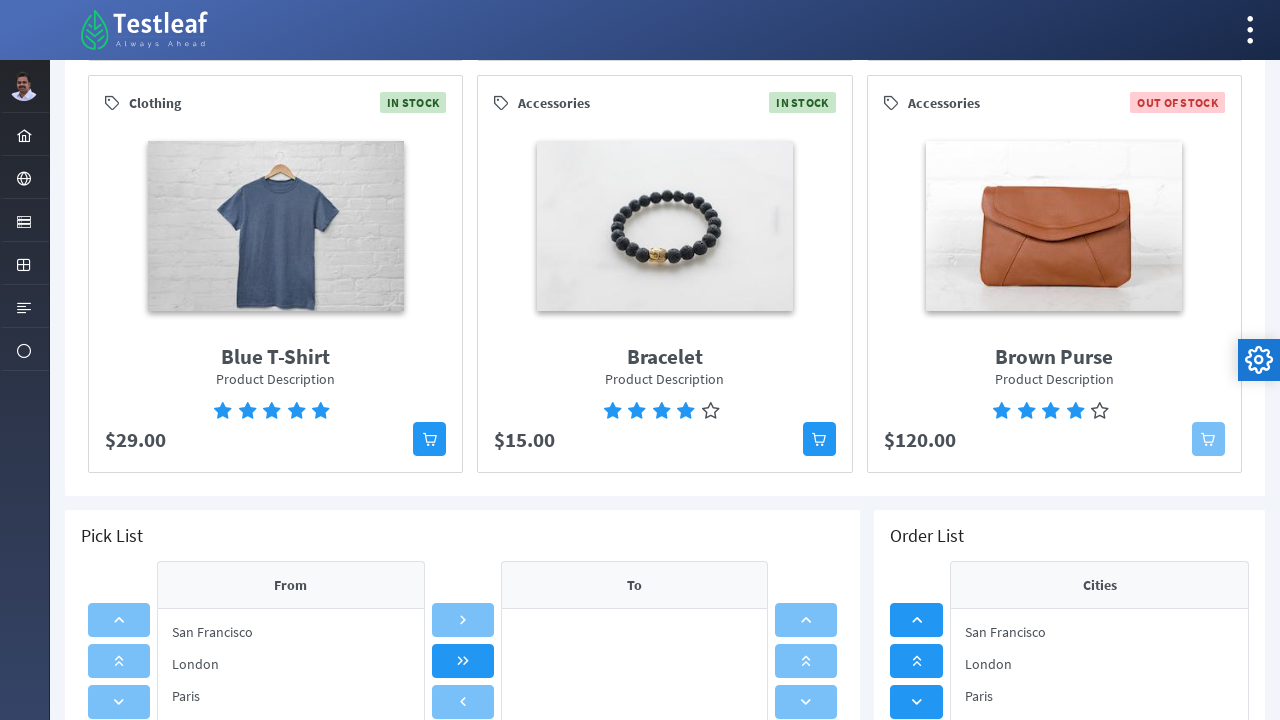

Pressed down Control key to enable multi-selection mode
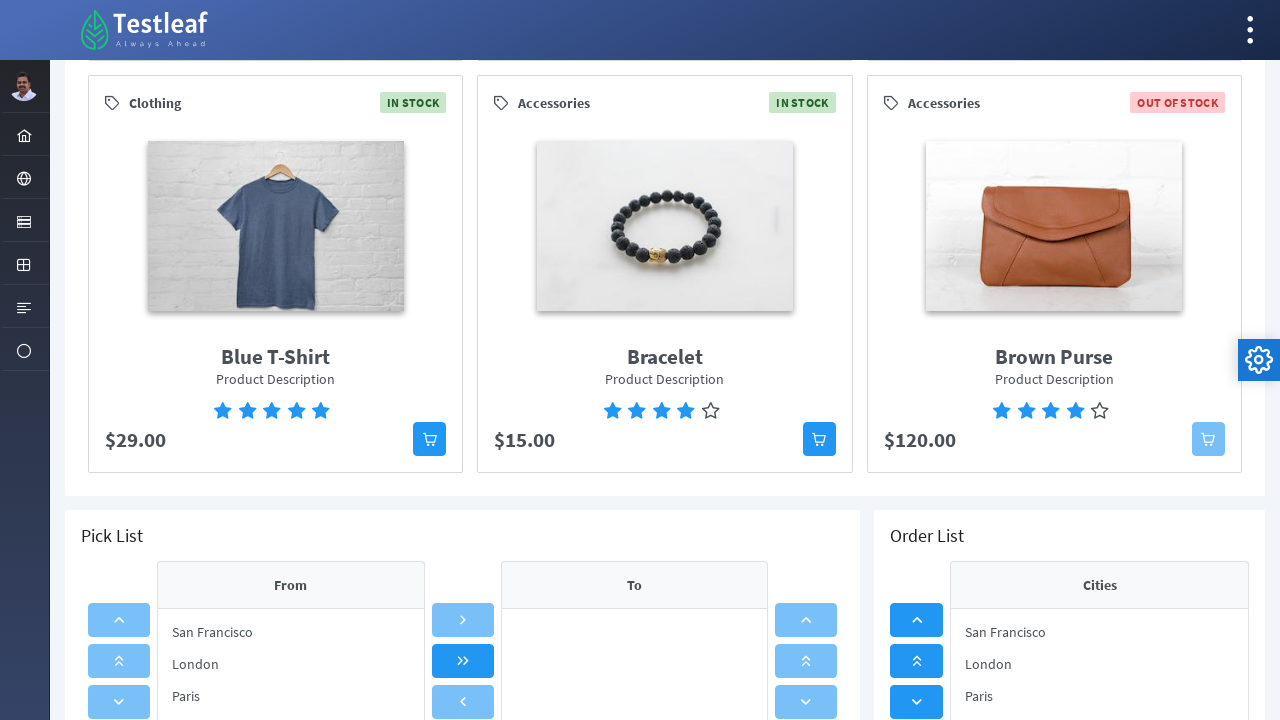

Ctrl+clicked first list item to select it at (291, 632) on xpath=//ul[@aria-label='From']/li >> nth=0
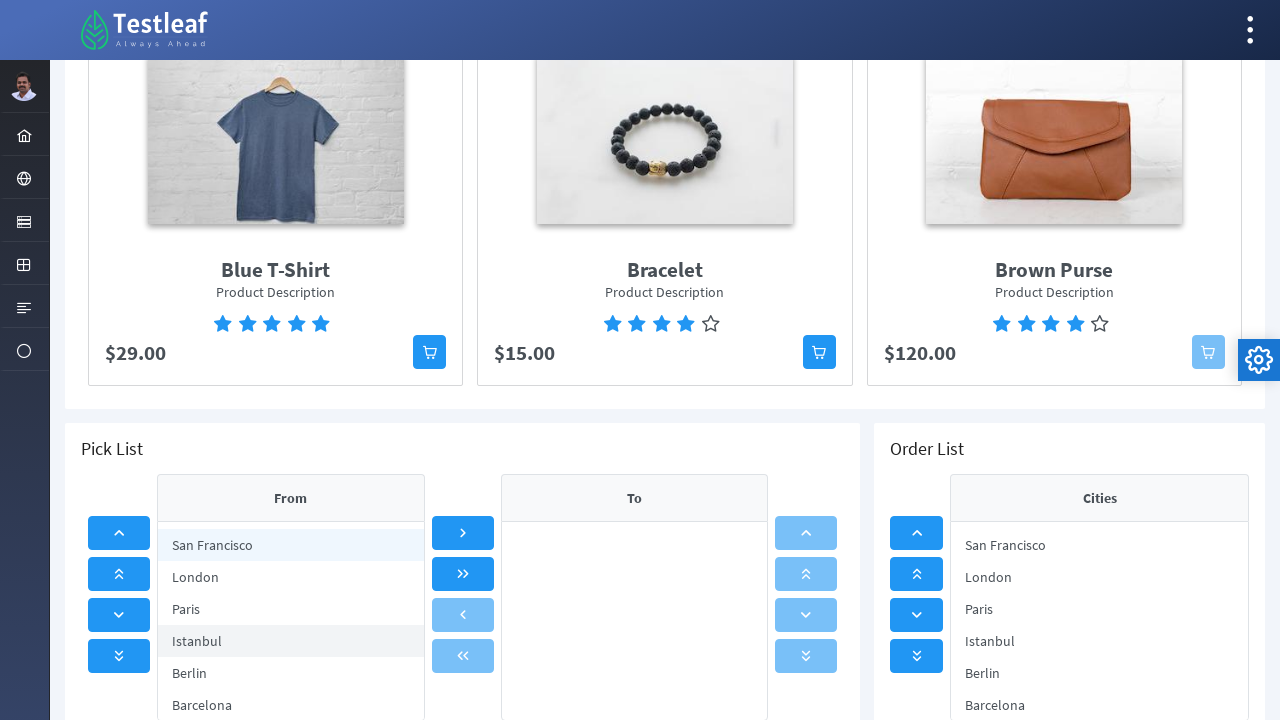

Ctrl+clicked second list item to add it to selection at (291, 577) on xpath=//ul[@aria-label='From']/li >> nth=1
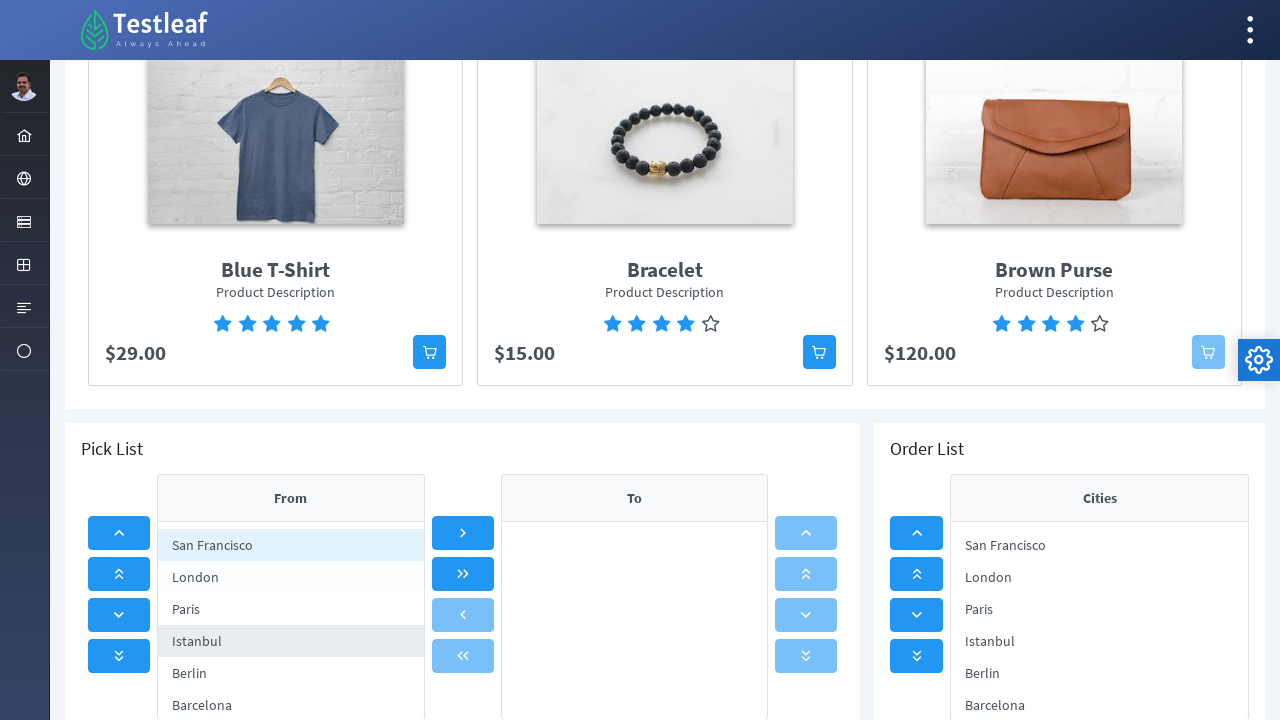

Ctrl+clicked third list item to add it to selection at (291, 609) on xpath=//ul[@aria-label='From']/li >> nth=2
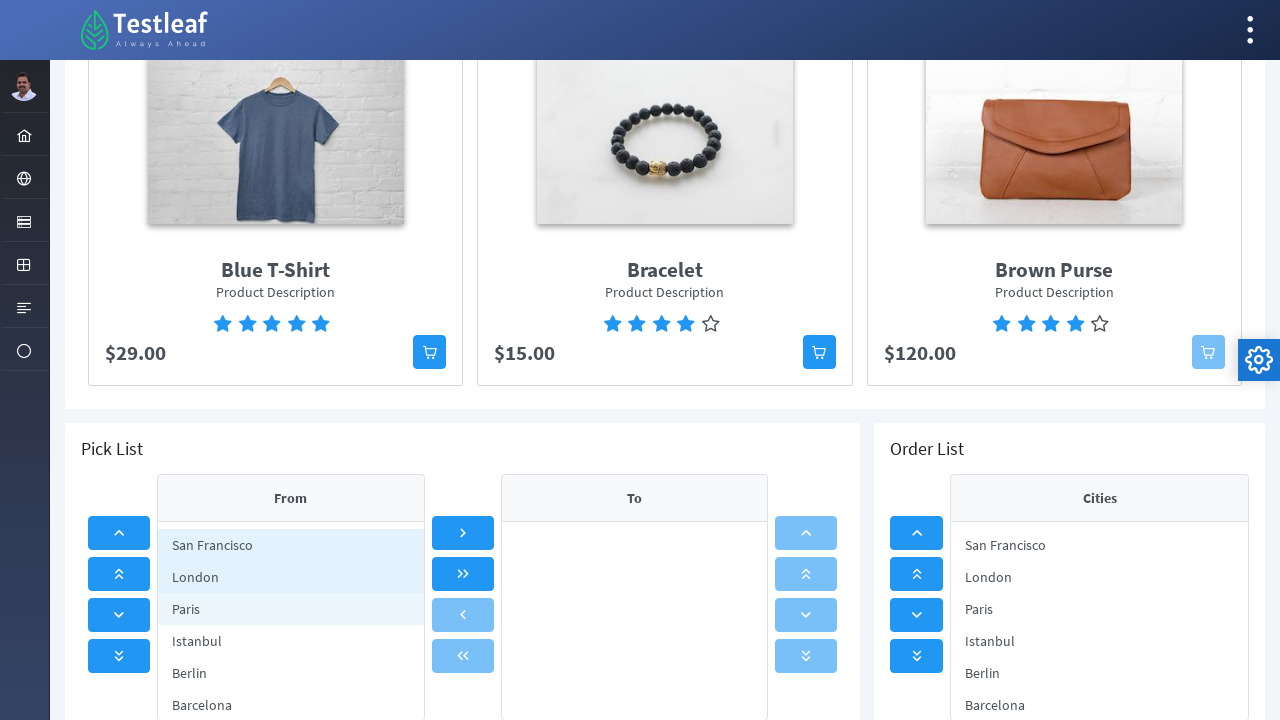

Released Control key to end multi-selection mode
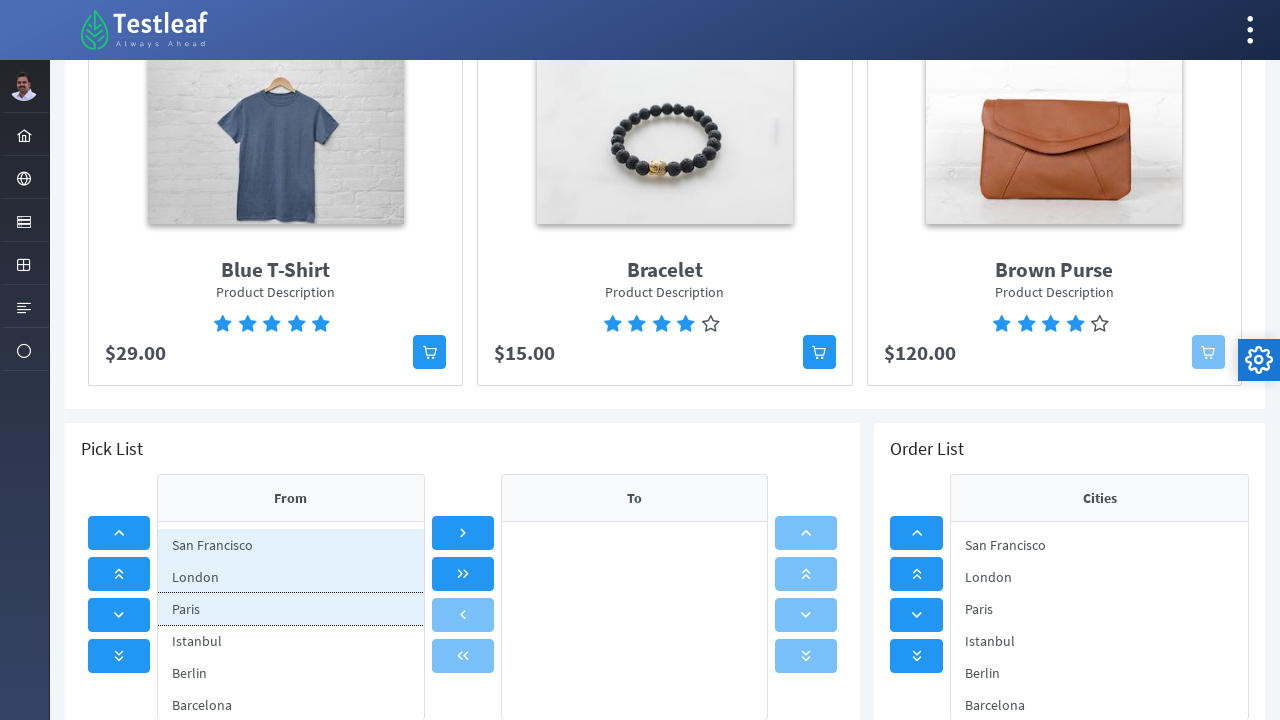

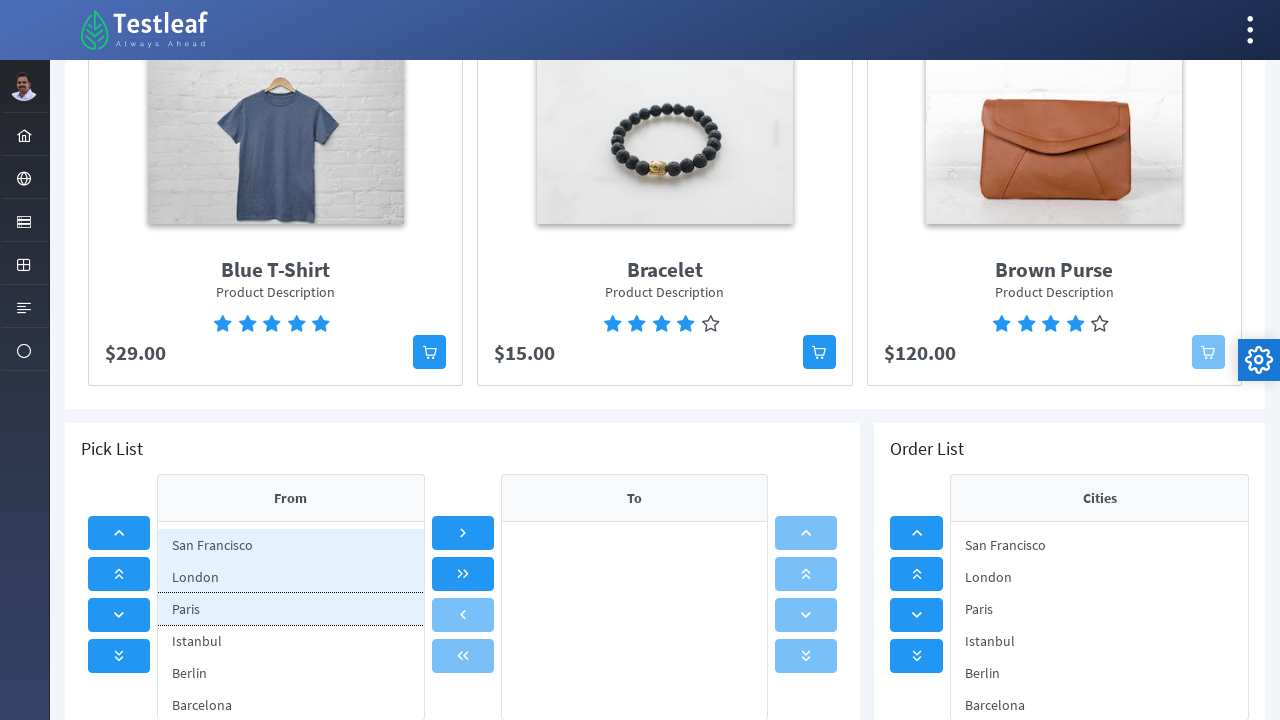